Tests GitHub's advanced search form by filling in search criteria (search term, repository owner, date filter, and programming language) and submitting the form to perform a repository search.

Starting URL: https://github.com/search/advanced

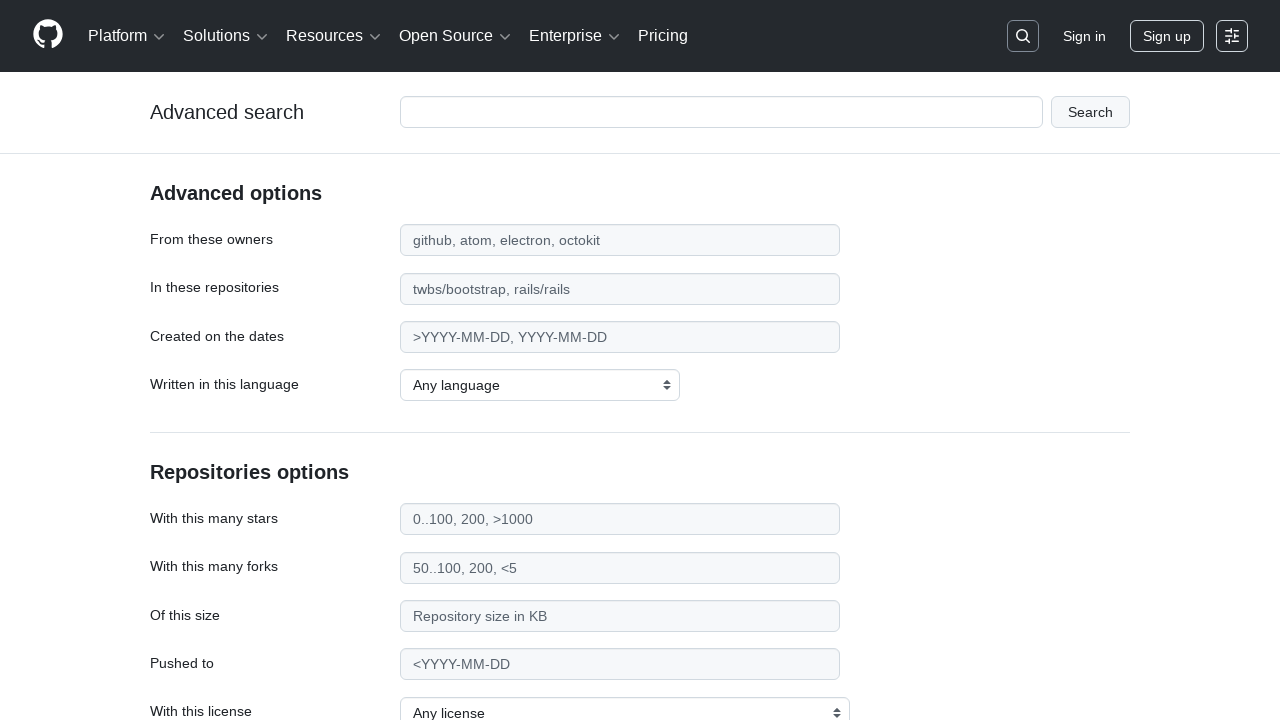

Filled search term field with 'web-scraping' on #adv_code_search input.js-advanced-search-input
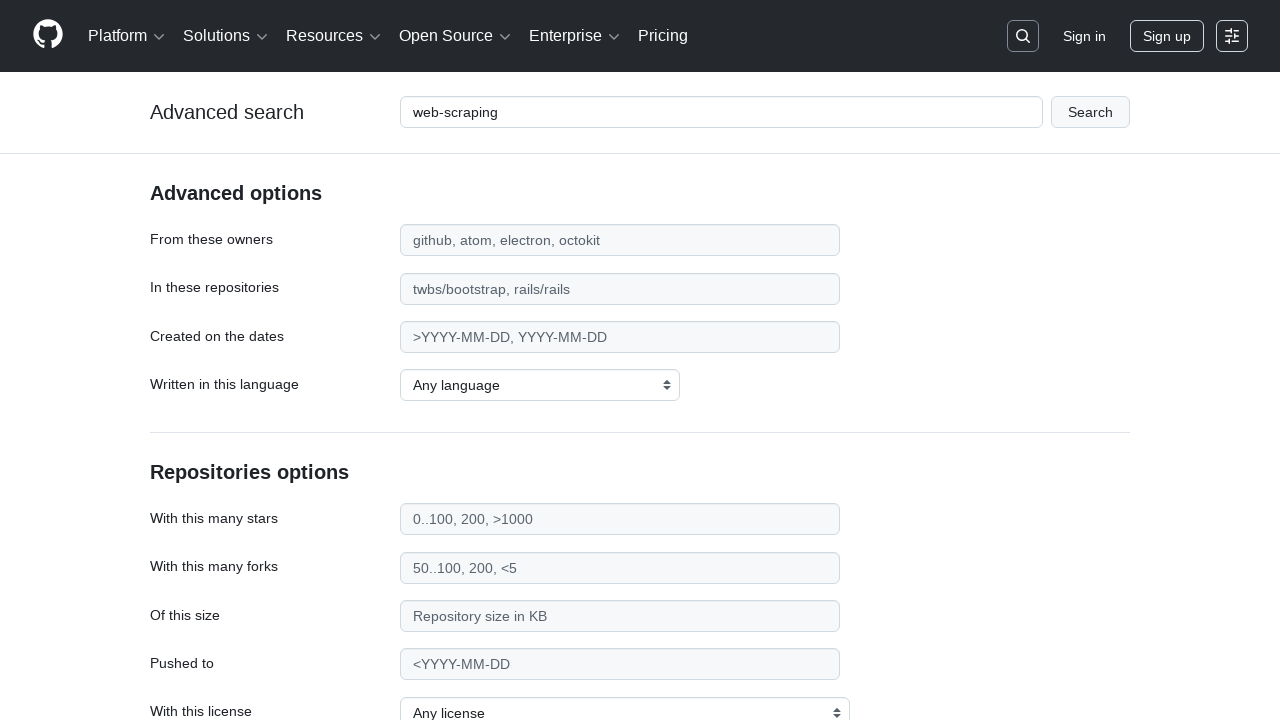

Filled repository owner field with 'microsoft' on #search_from
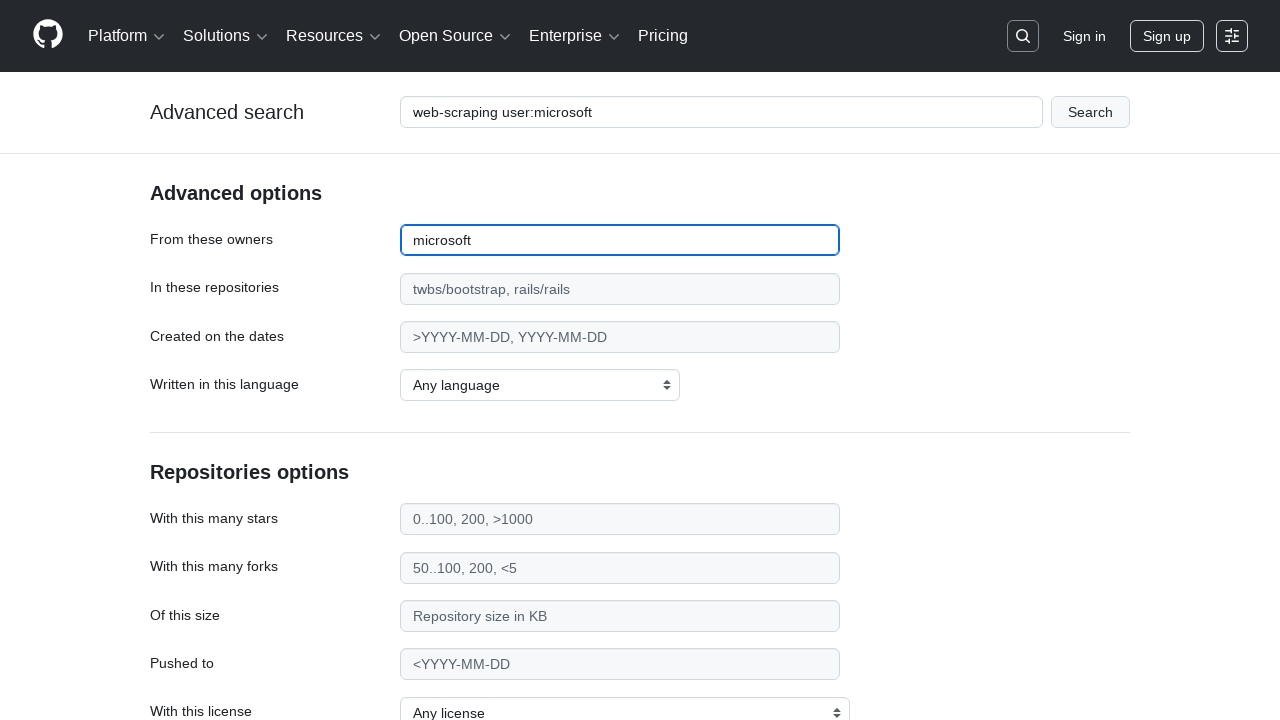

Filled date filter field with '>2020' on #search_date
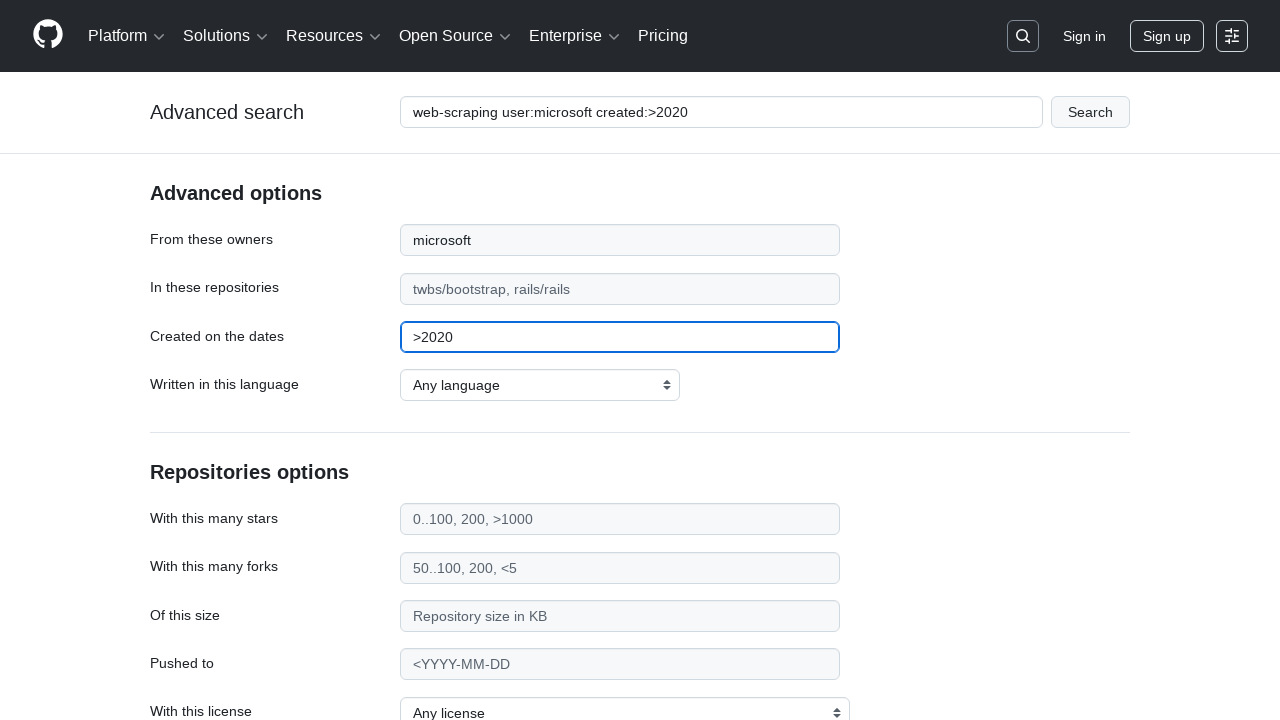

Selected 'Python' from programming language dropdown on select#search_language
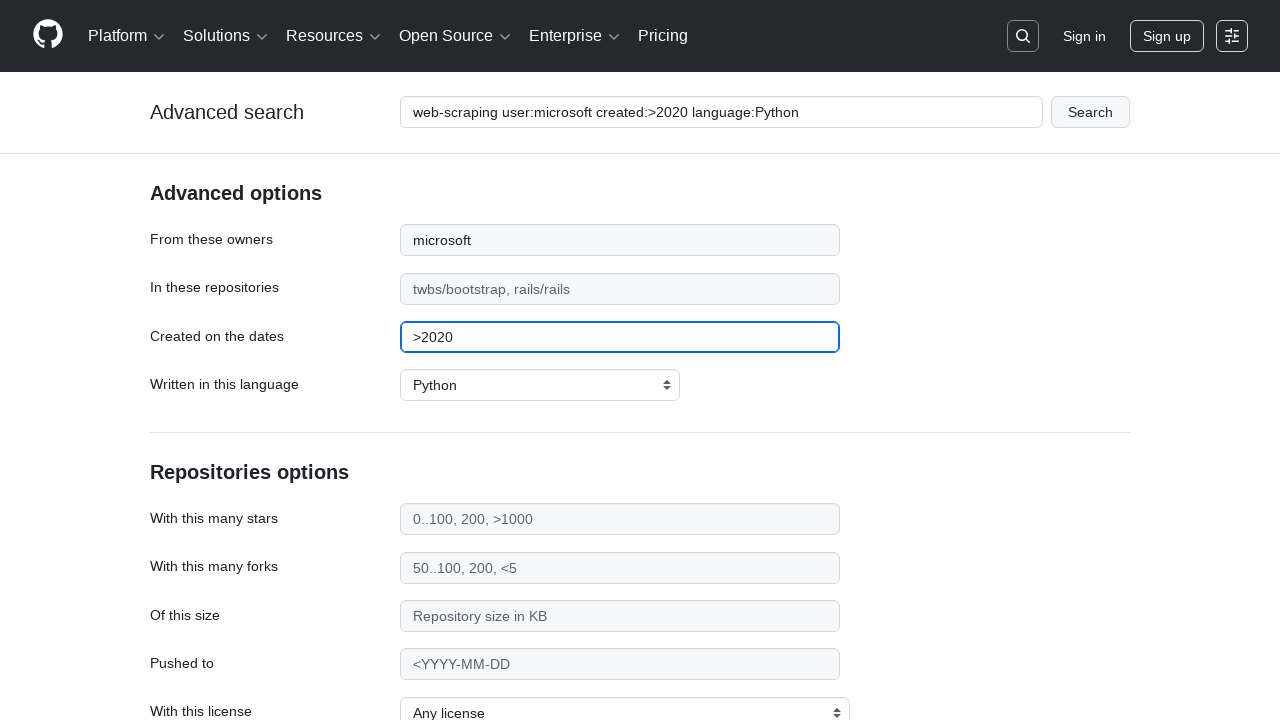

Clicked submit button to perform advanced search at (1090, 112) on #adv_code_search button[type="submit"]
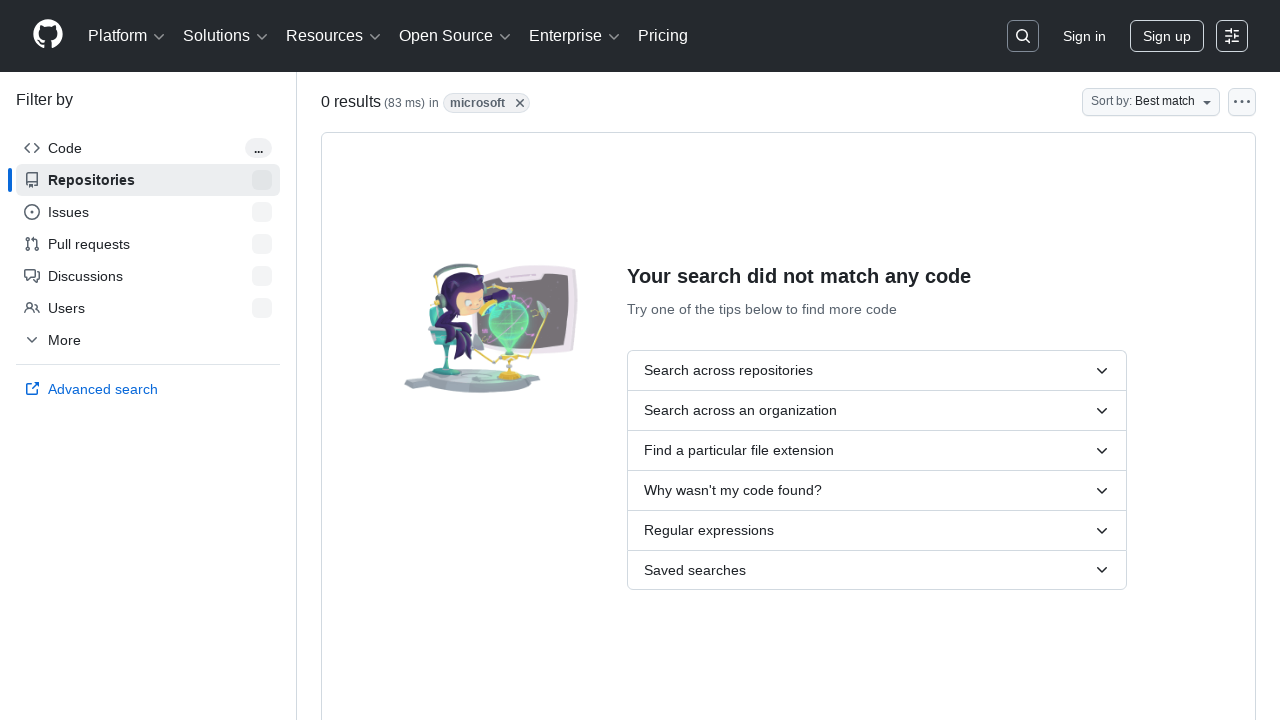

Waited for search results to load (networkidle)
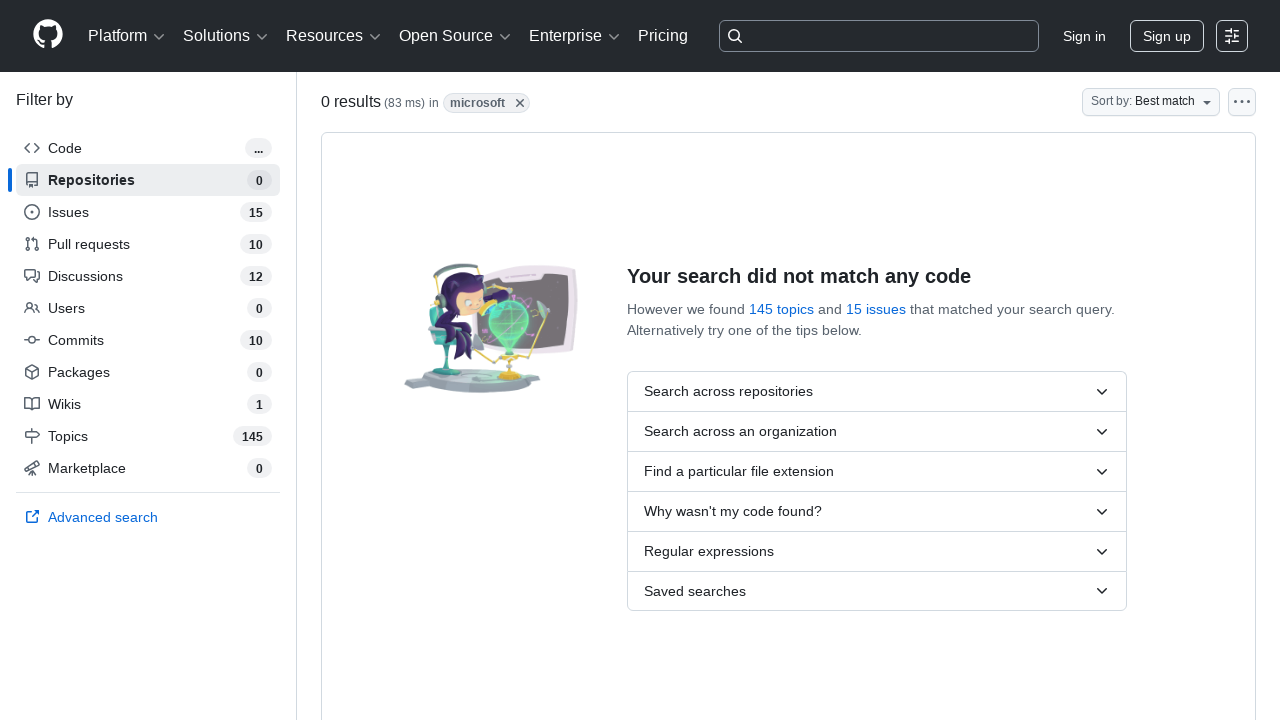

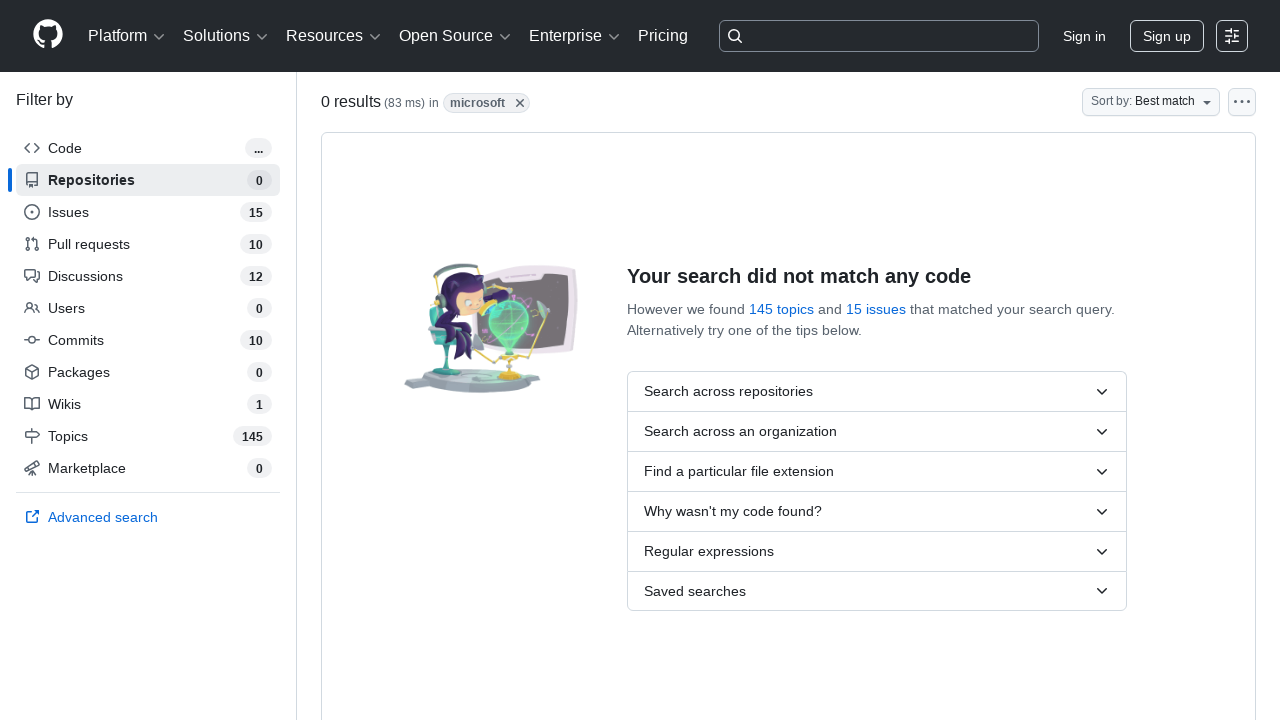